Tests the home link functionality by clicking a link that opens a new tab, then switches to the new tab and verifies the URL has changed from the original page.

Starting URL: https://demoqa.com/links

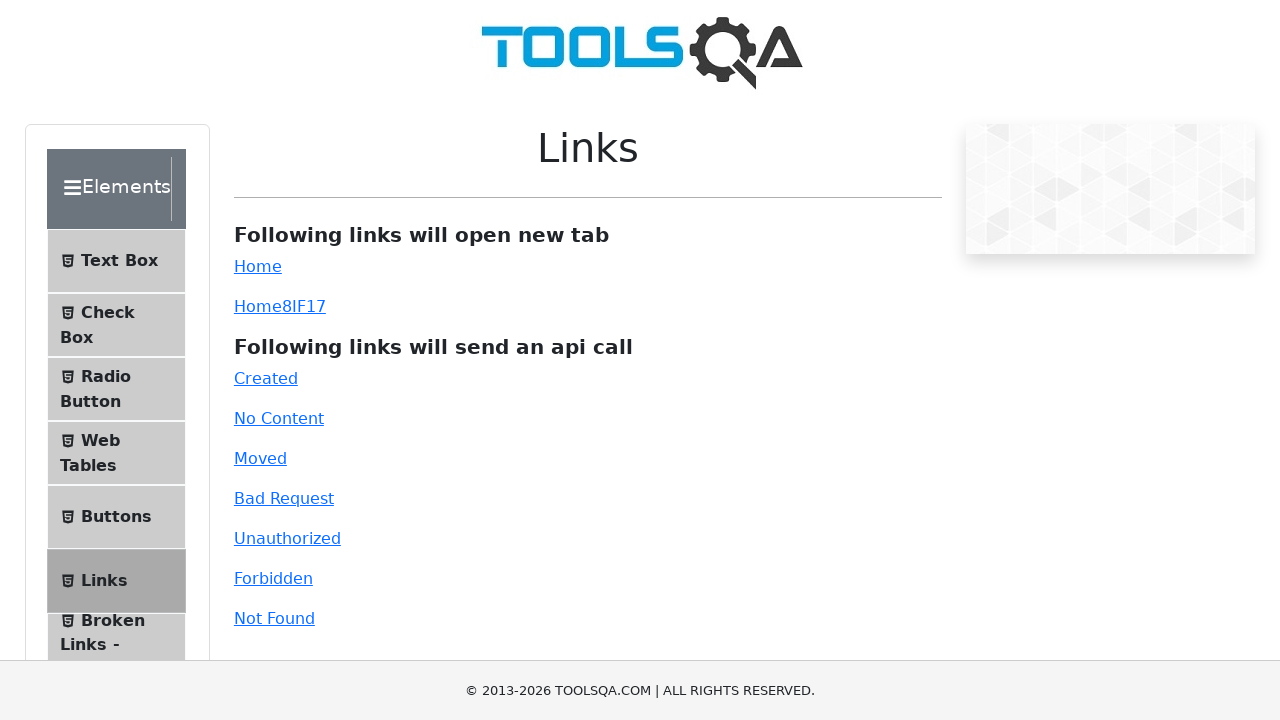

Stored reference to original page
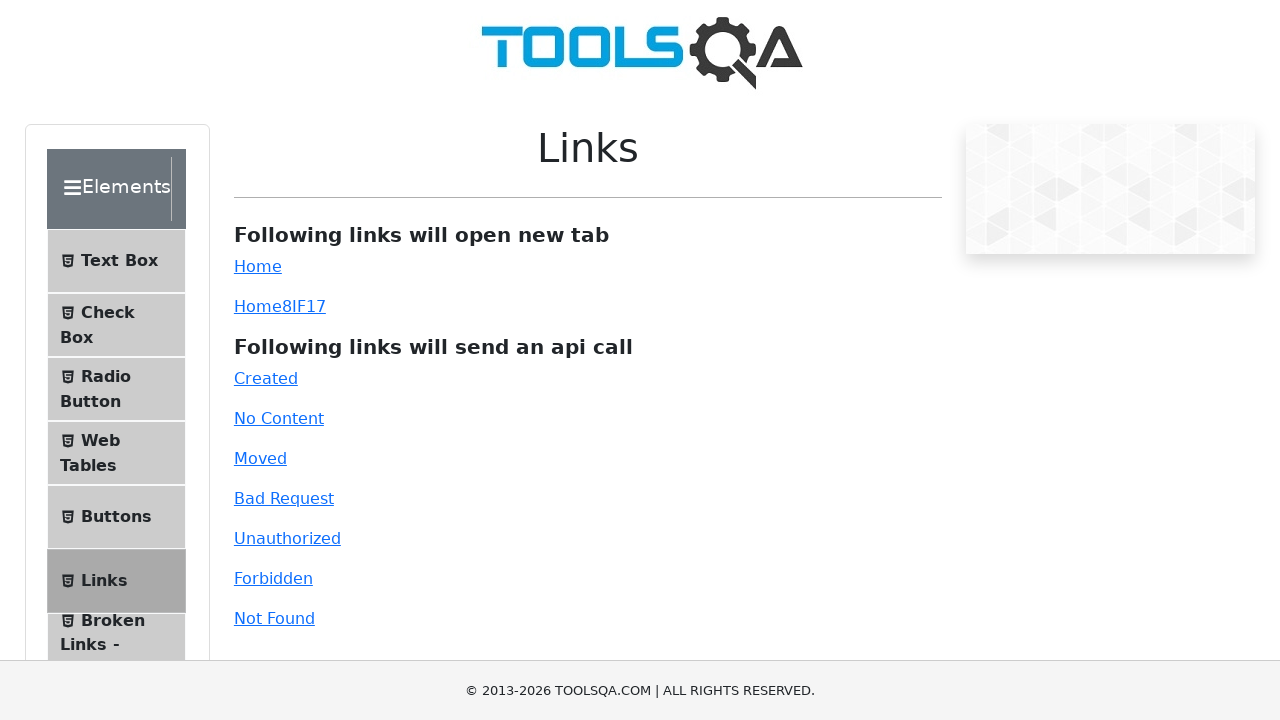

Clicked the home link (#simpleLink) which opened a new tab at (258, 266) on #simpleLink
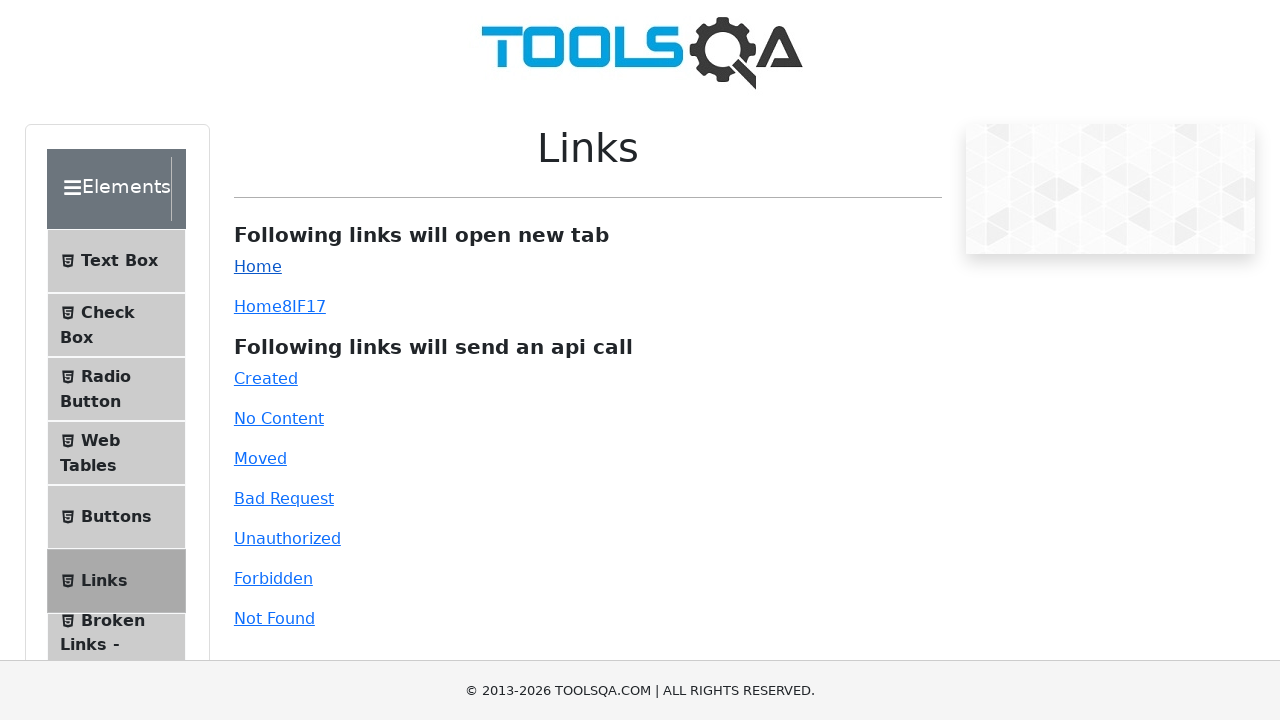

Retrieved reference to the newly opened tab
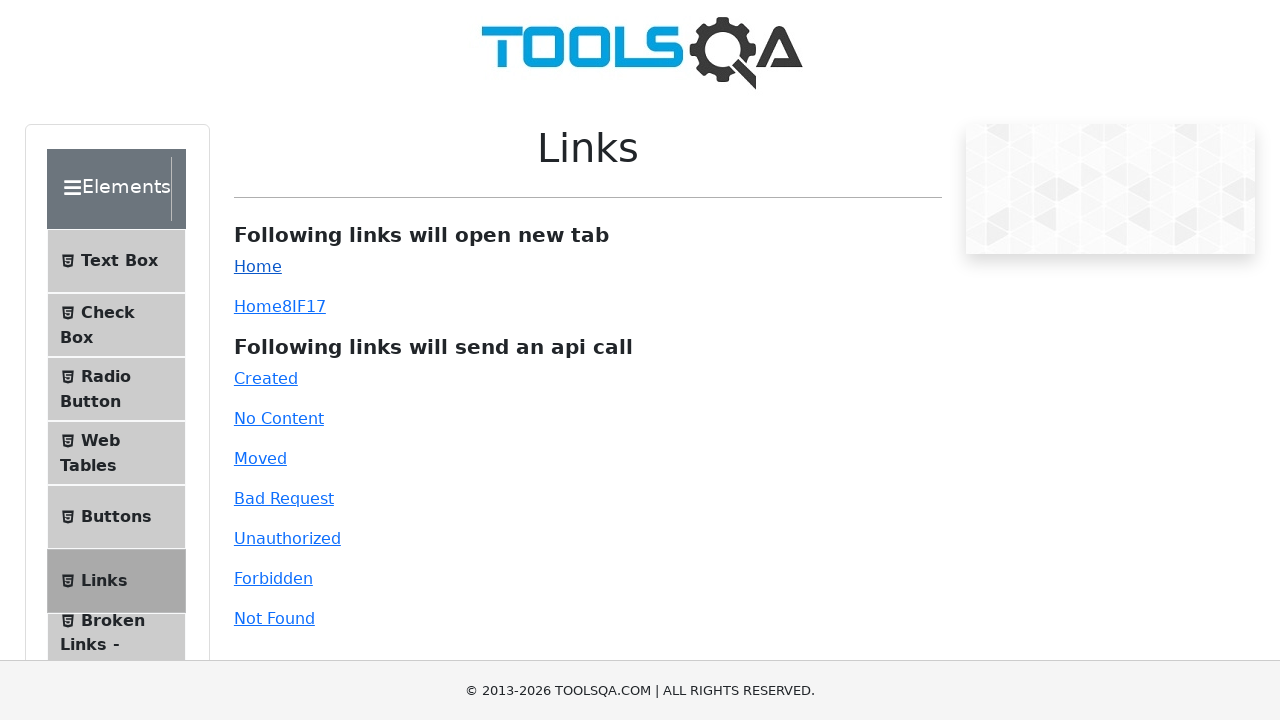

New page finished loading
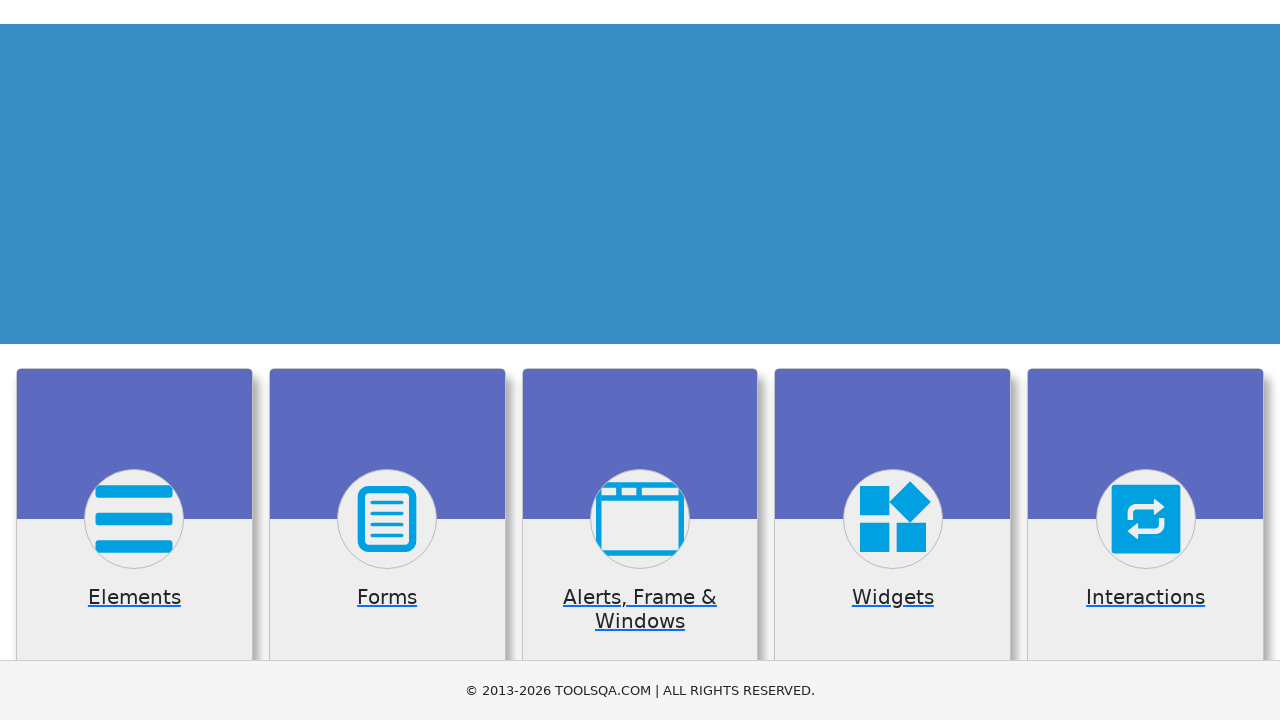

Retrieved URL from new tab: https://demoqa.com/
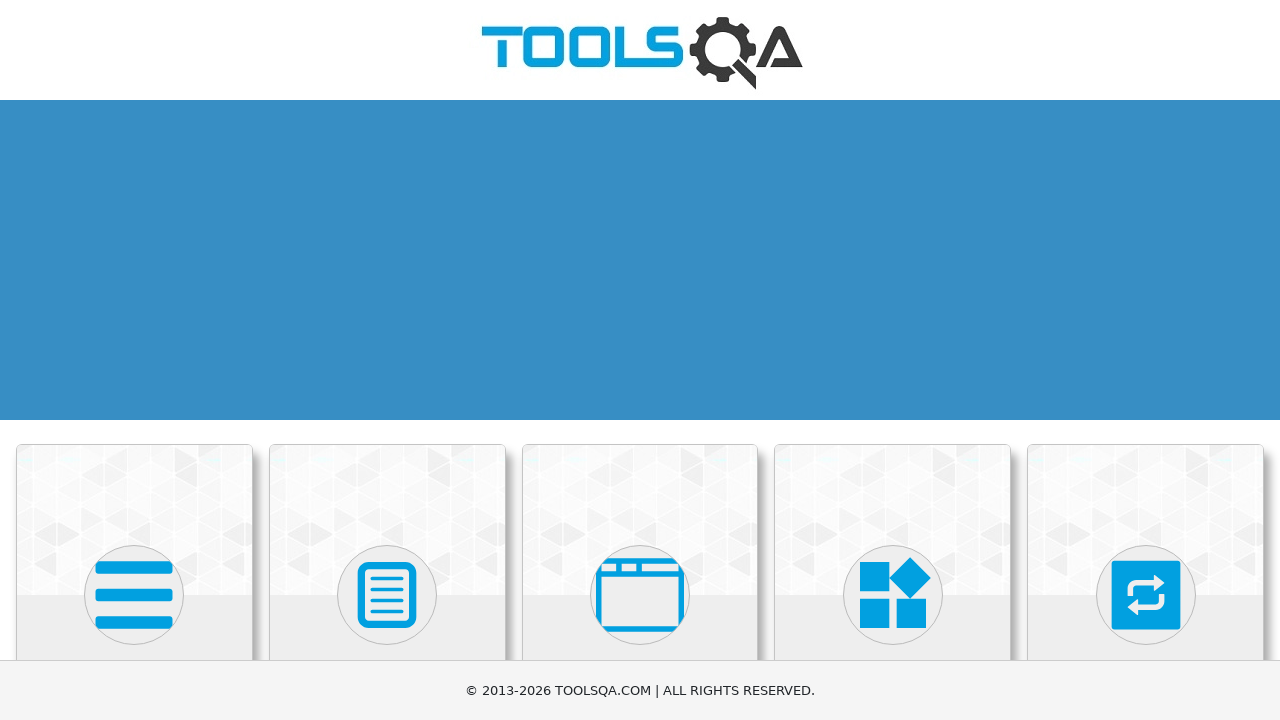

Verified that new tab URL does not contain 'demoqa.com/links'
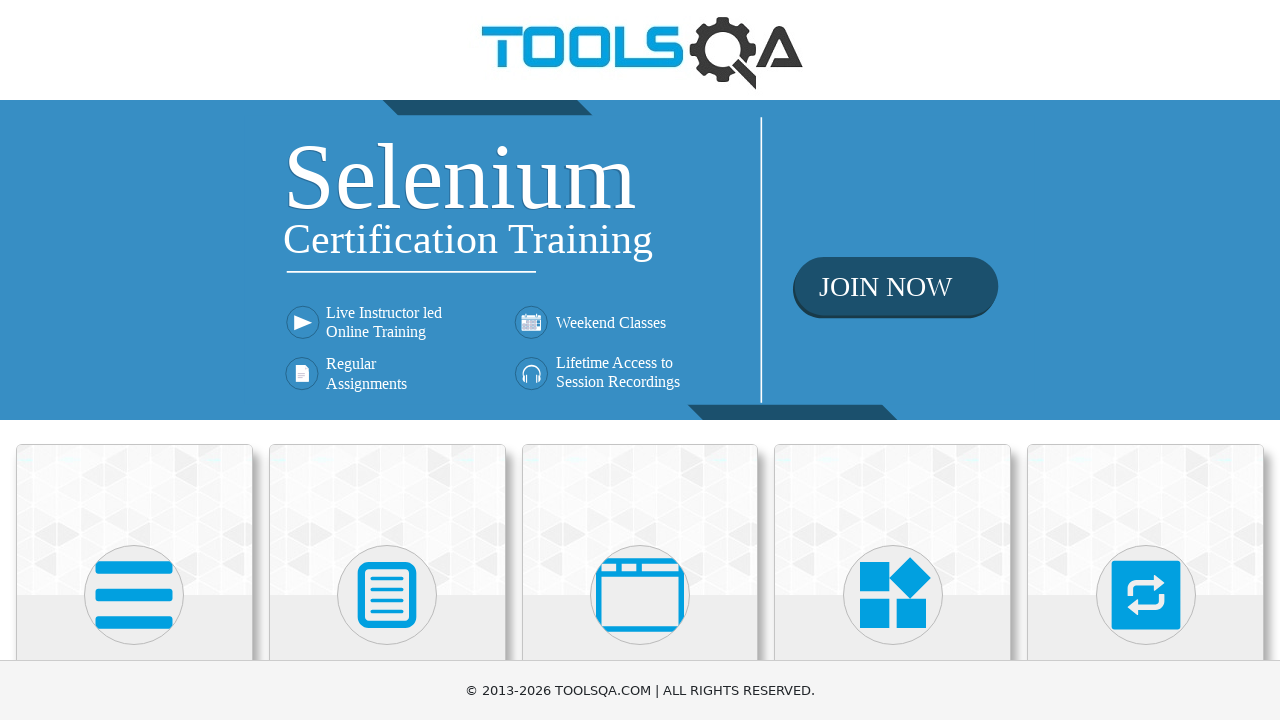

Closed the new tab
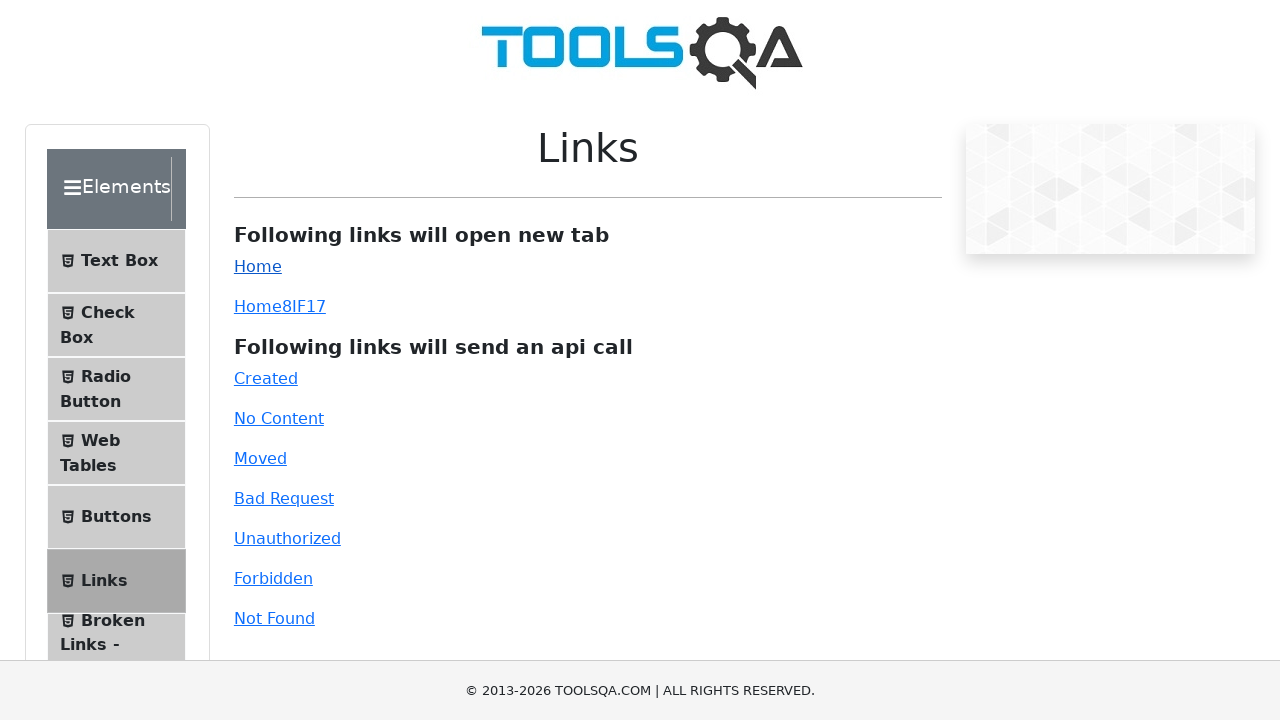

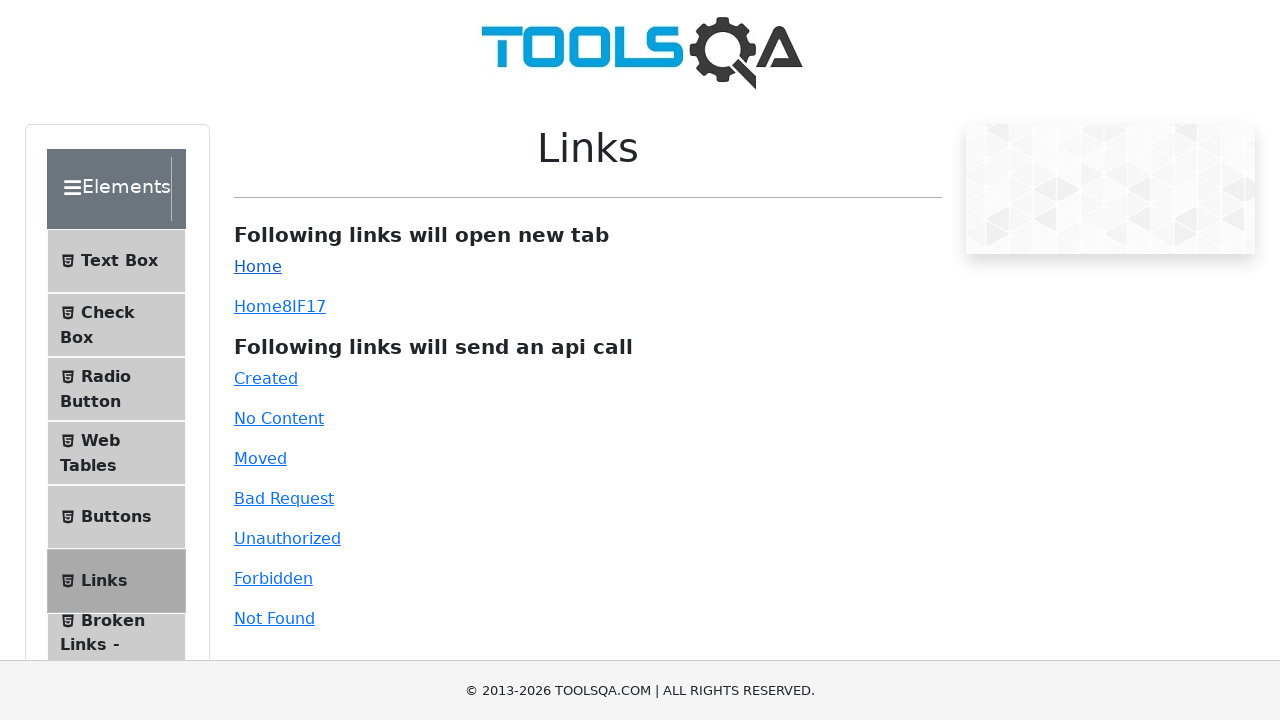